Tests bus ticket booking form by filling departure city, arrival city, and travel date fields

Starting URL: https://abhibus.com/bus-ticket-booking

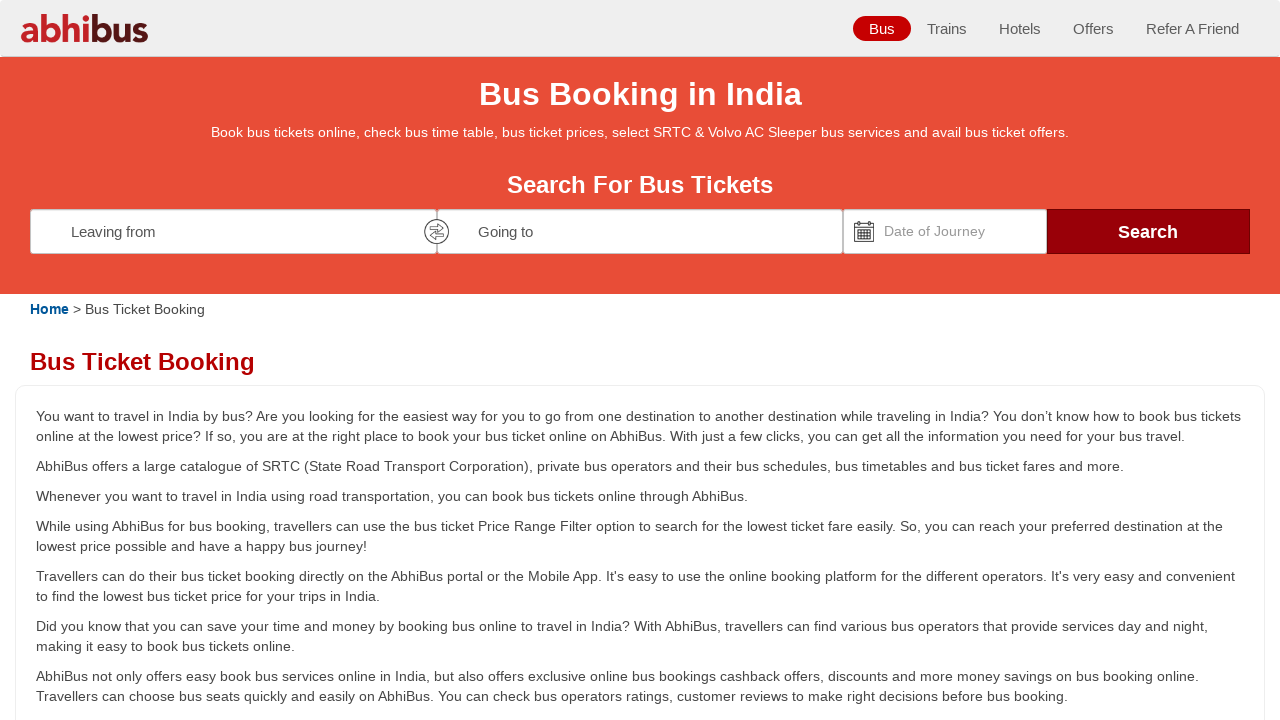

Filled departure city field with 'CHENNAI' on #source
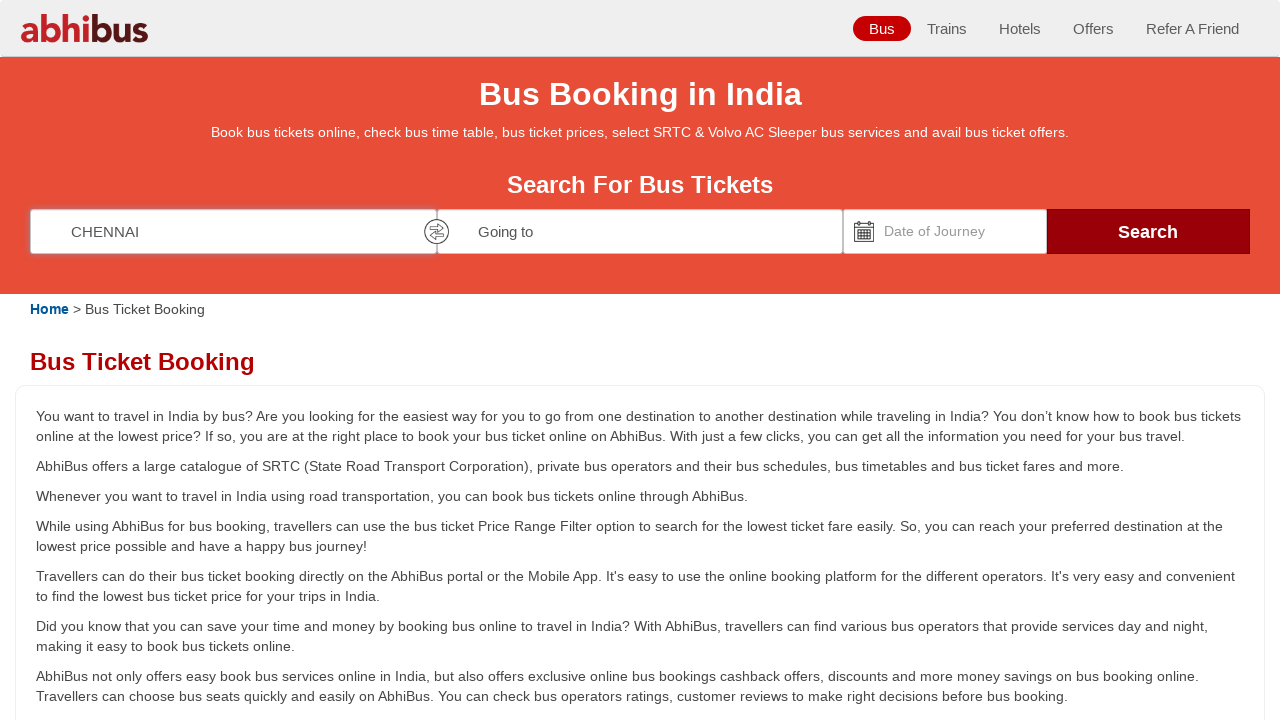

Pressed Enter to confirm departure city
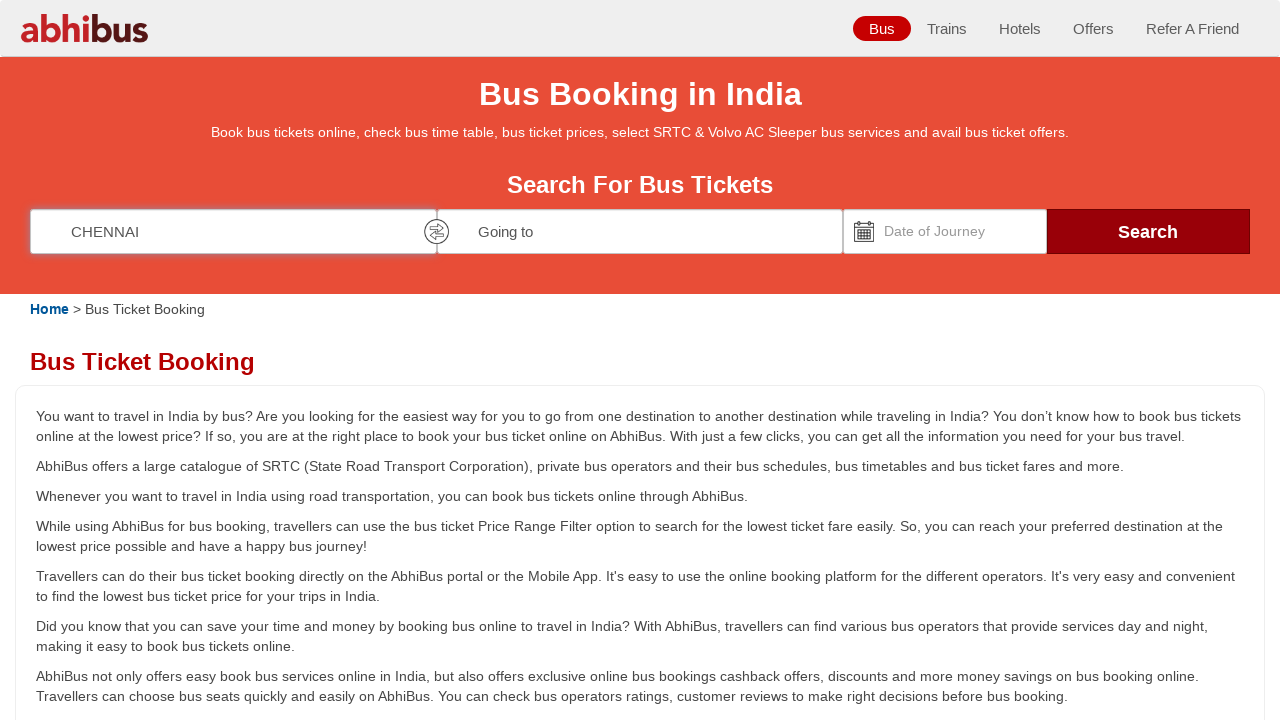

Filled arrival city field with 'COIMBATORE' on #destination
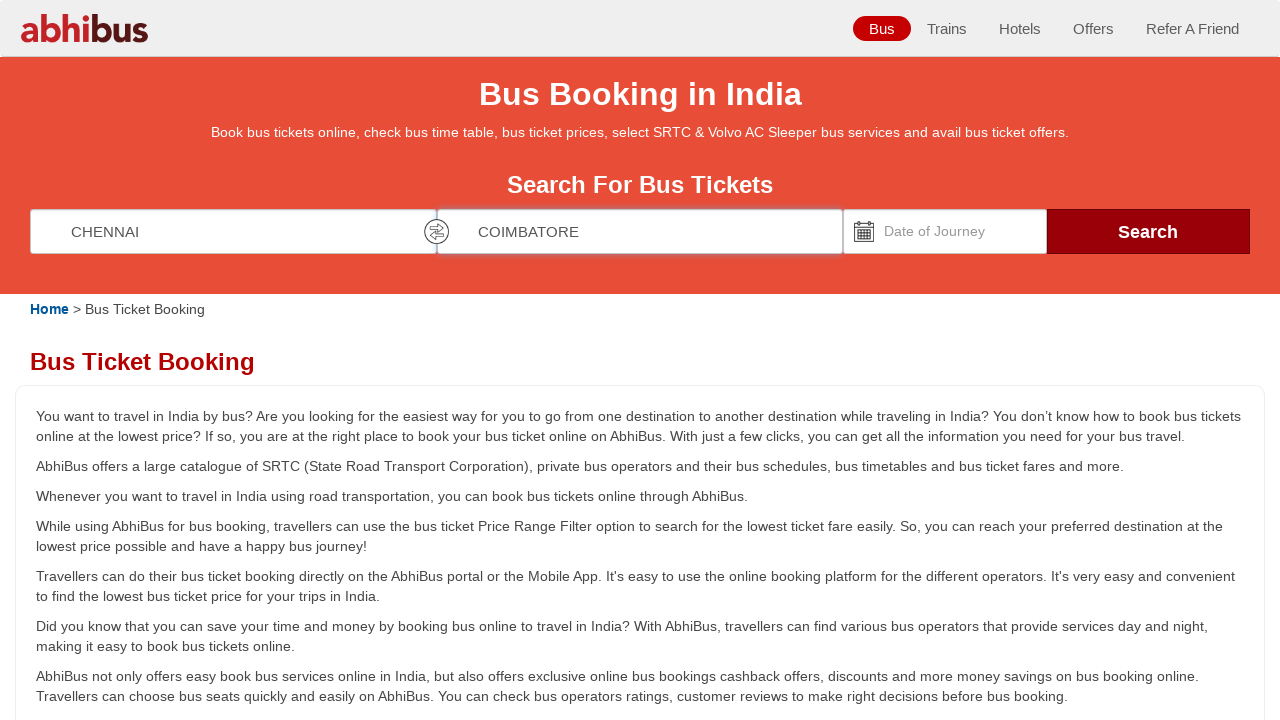

Pressed Enter to confirm arrival city
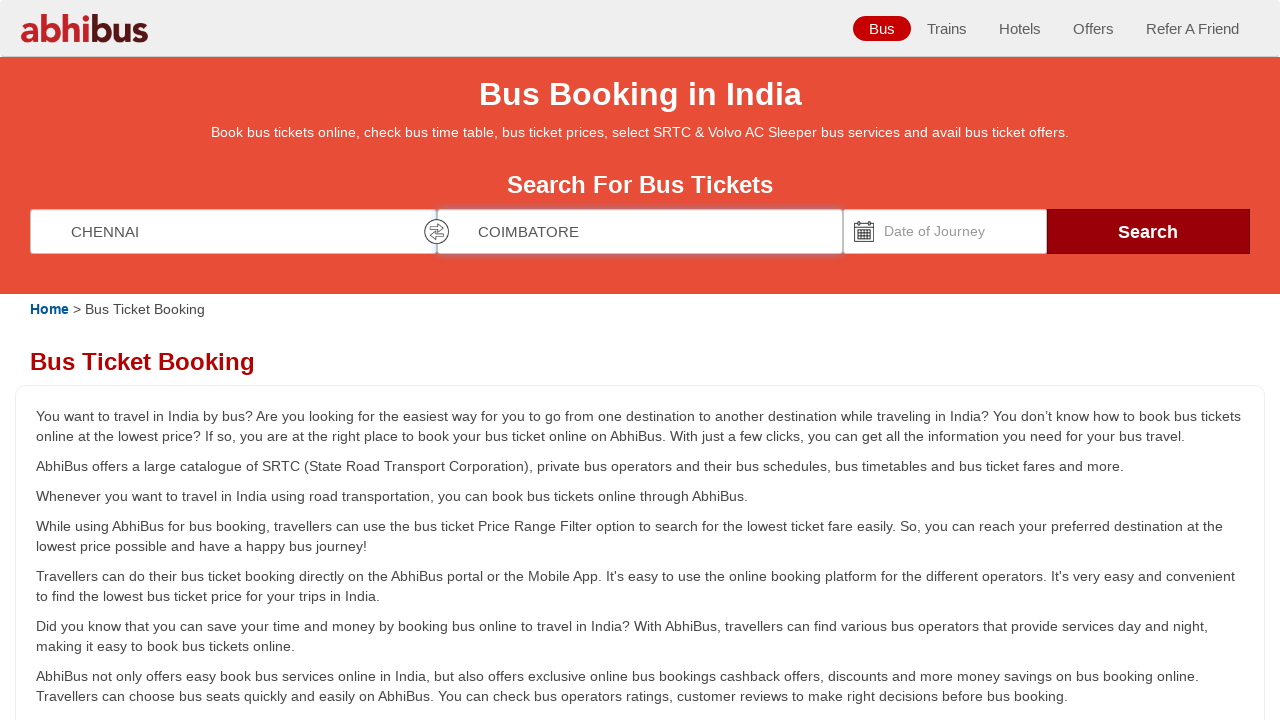

Clicked on date picker field at (945, 231) on #datepicker1
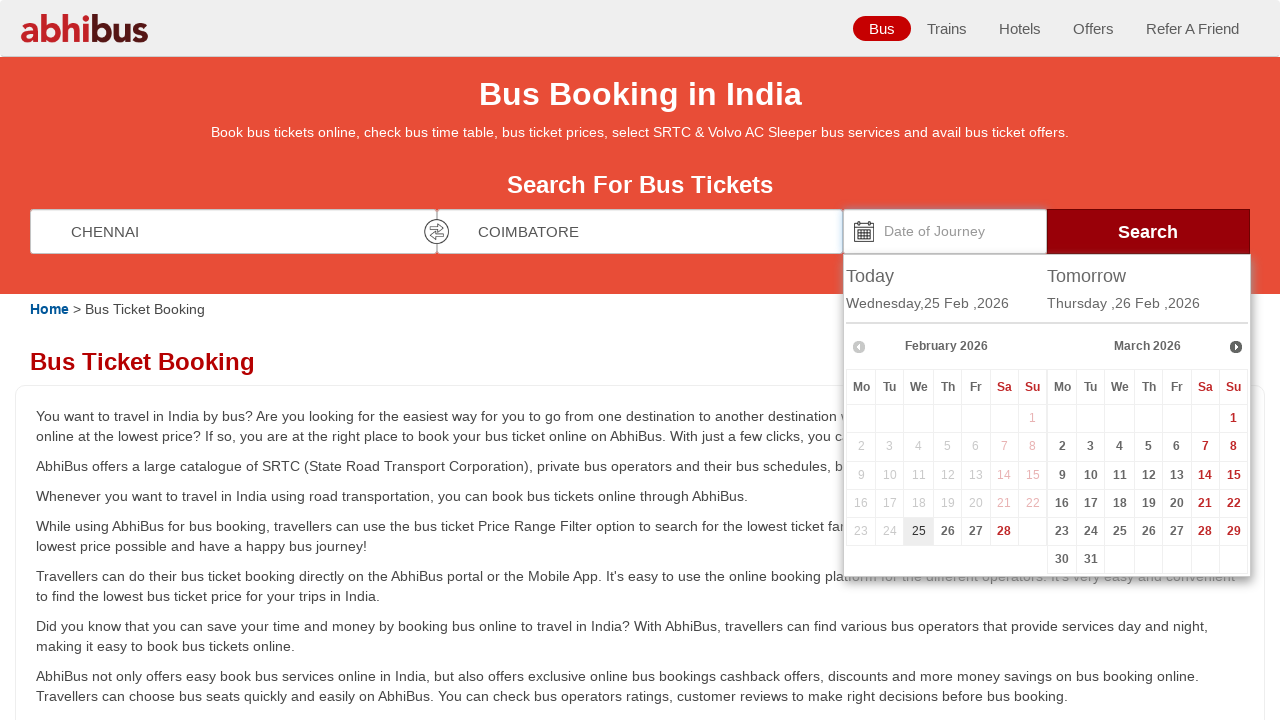

Set travel date to '15-03-2024' using JavaScript
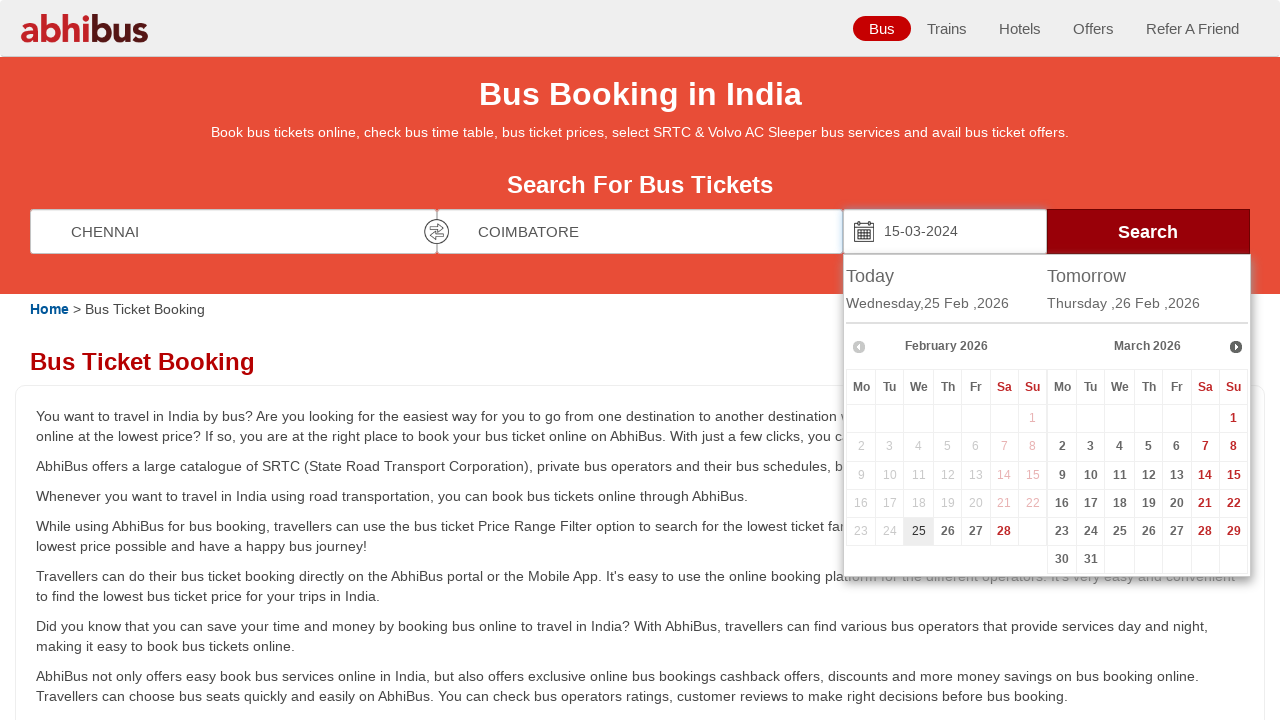

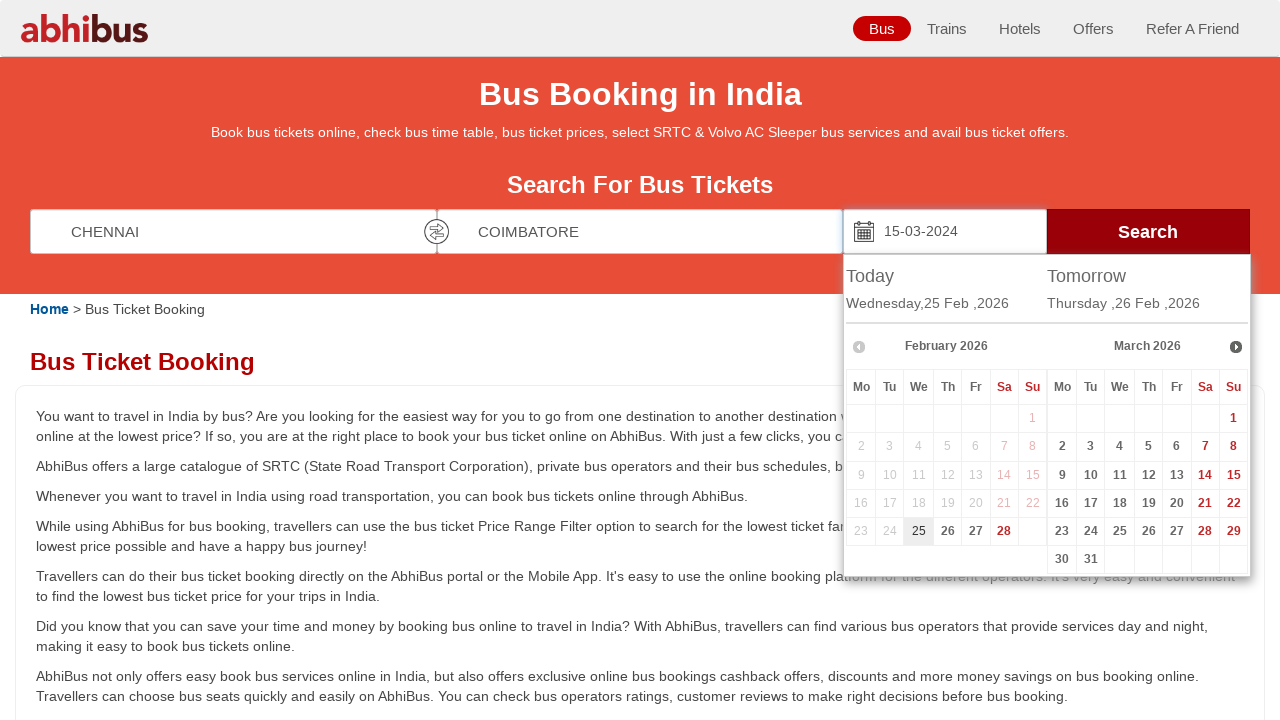